Tests radio button and checkbox interactions by checking a radio button and iterating through all checkboxes to check them

Starting URL: https://automationbysqatools.blogspot.com/2021/05/dummy-website.html

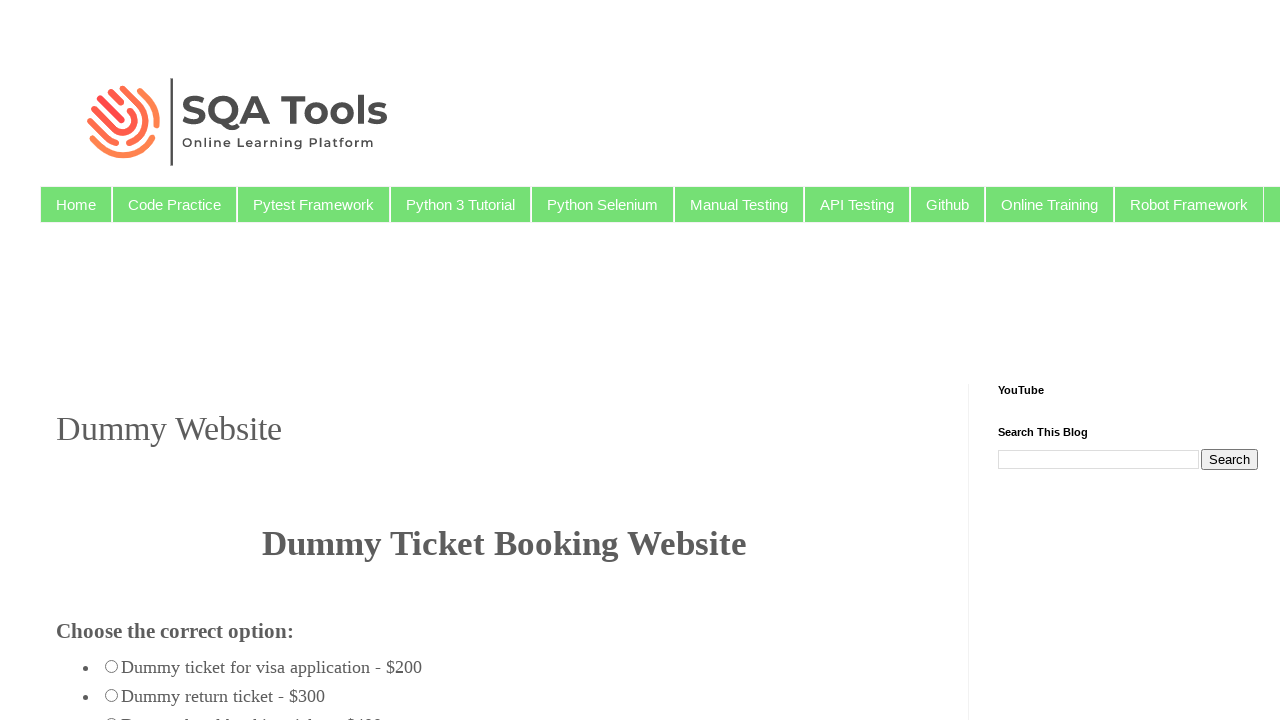

Checked the one-way radio button
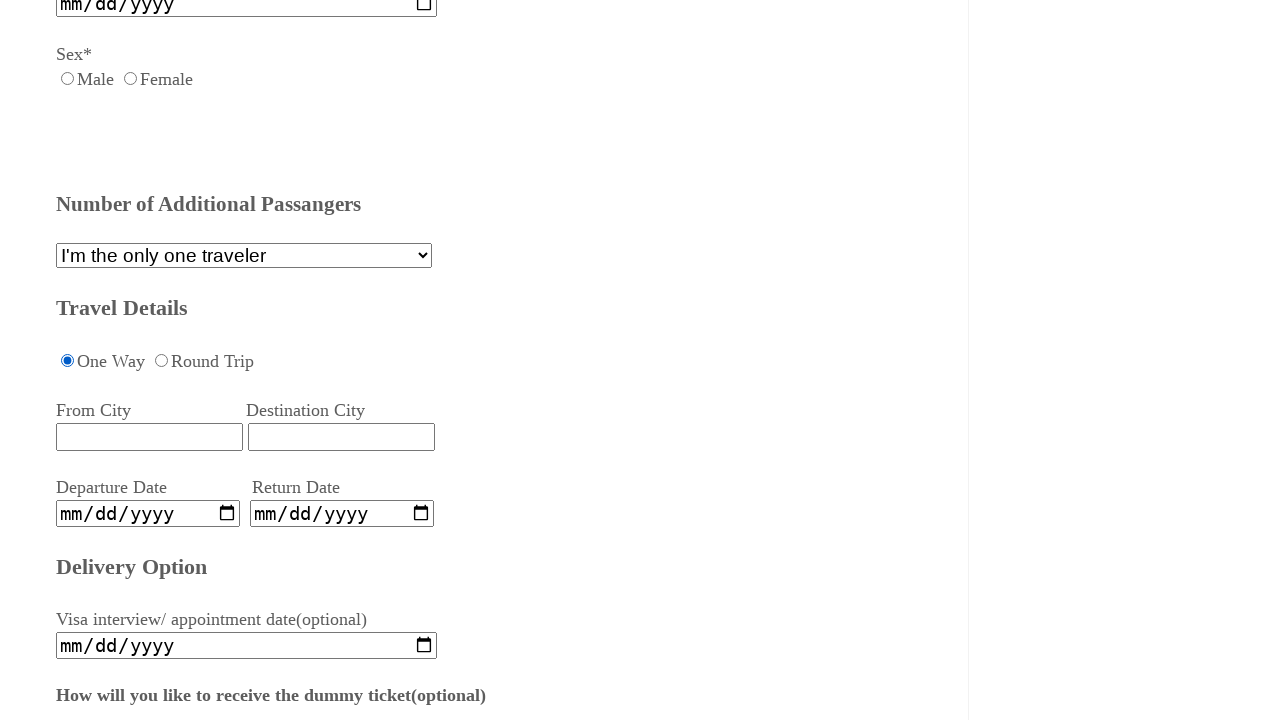

Checked a checkbox element
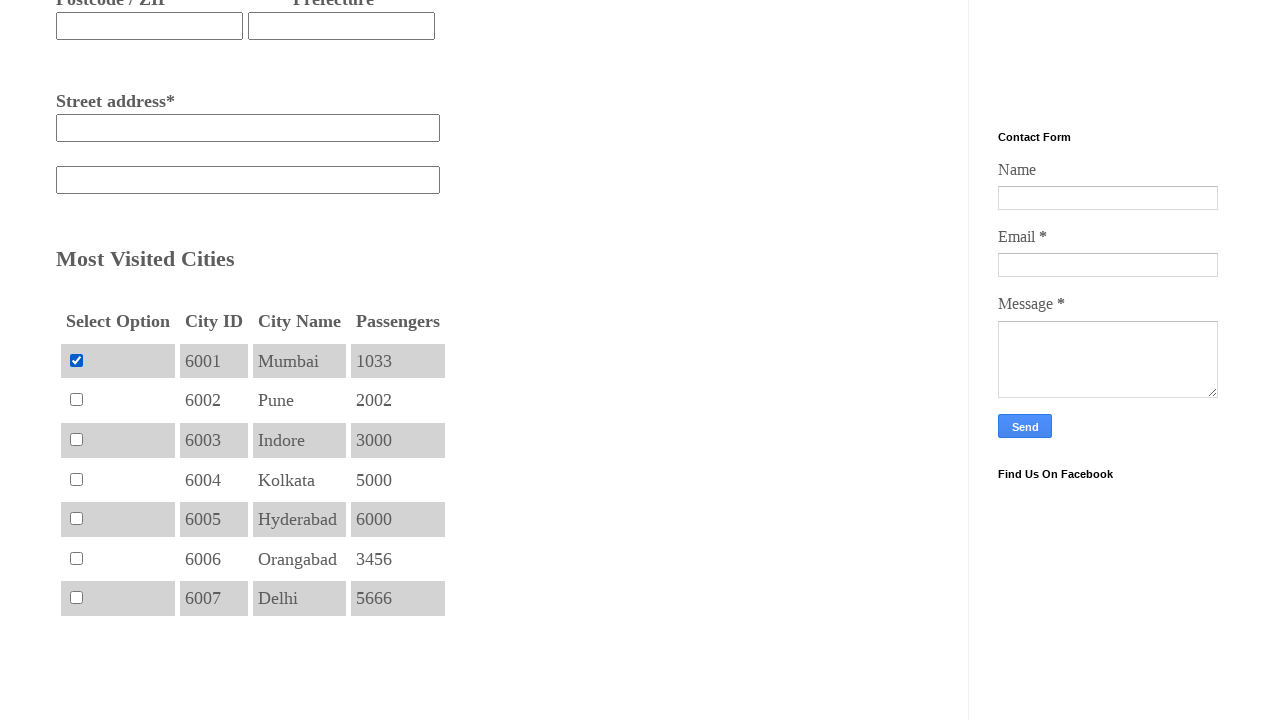

Checked a checkbox element
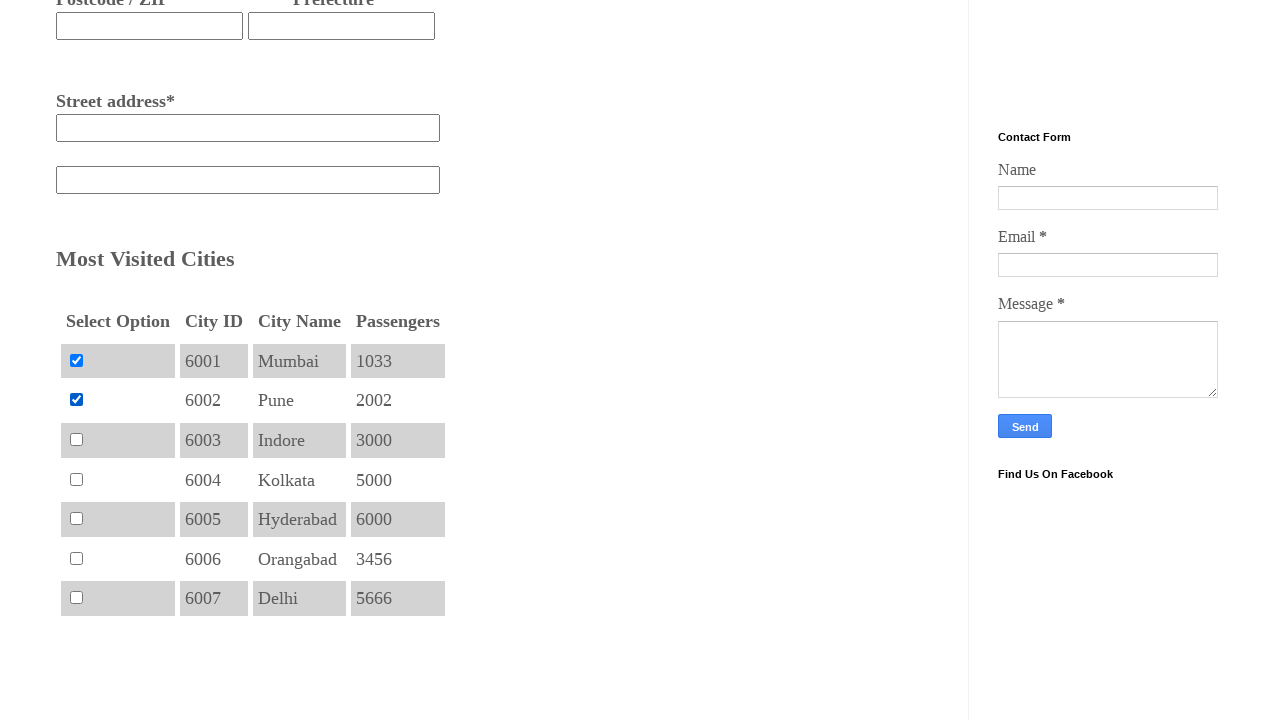

Checked a checkbox element
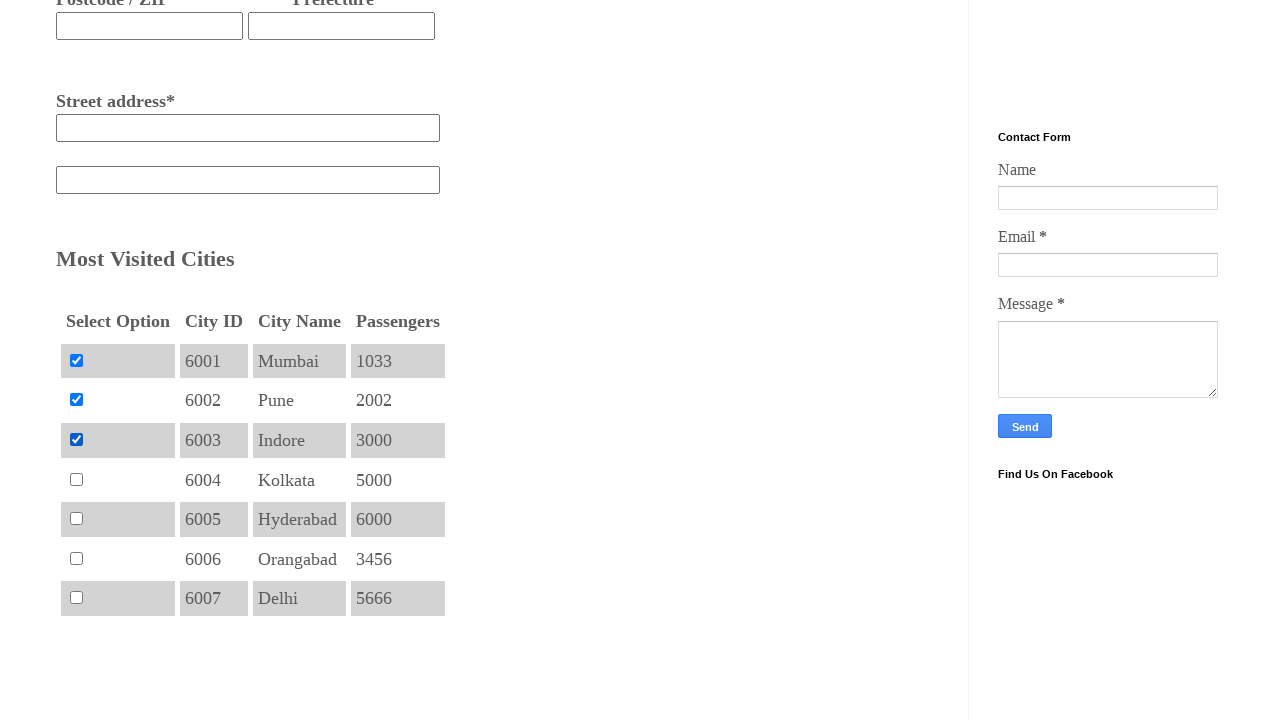

Checked a checkbox element
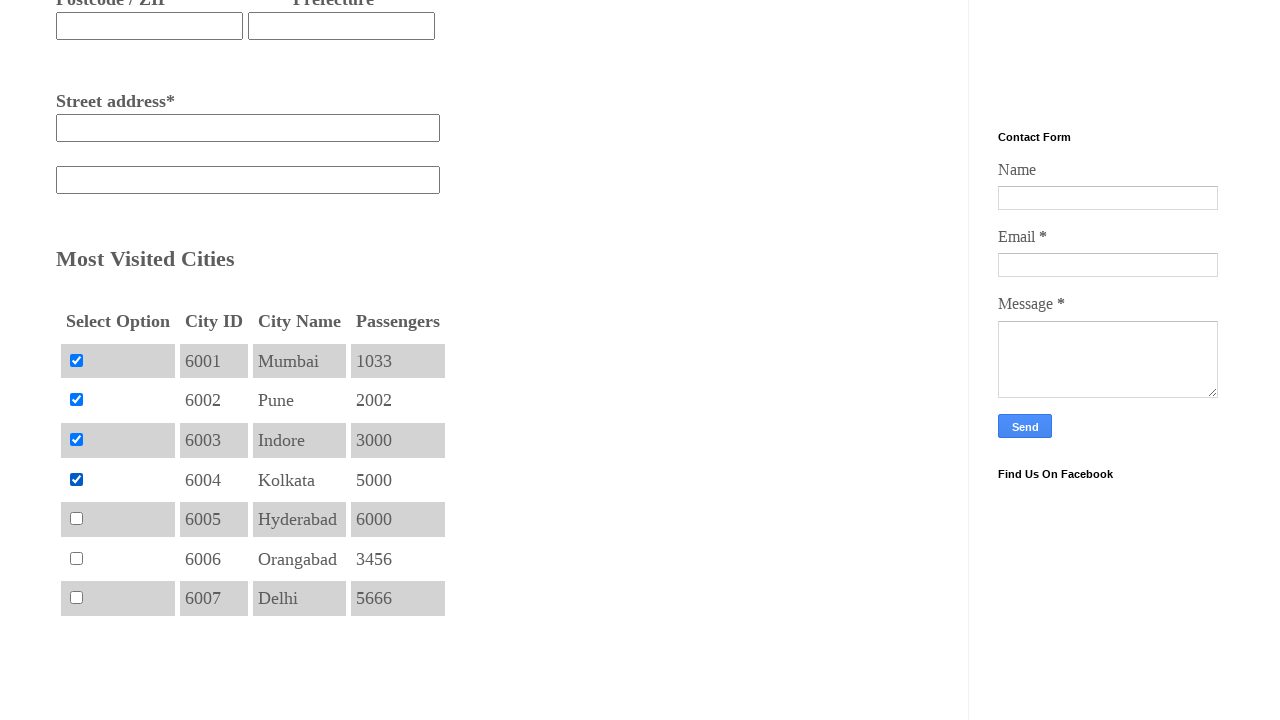

Checked a checkbox element
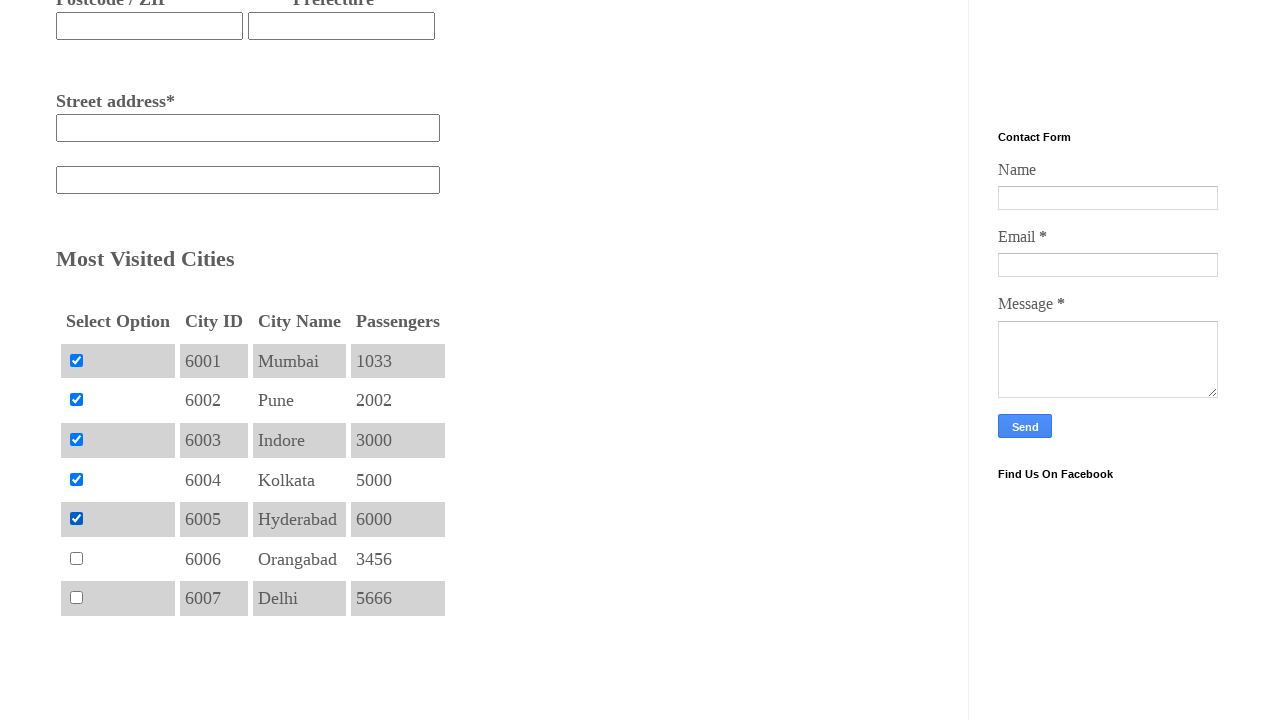

Checked a checkbox element
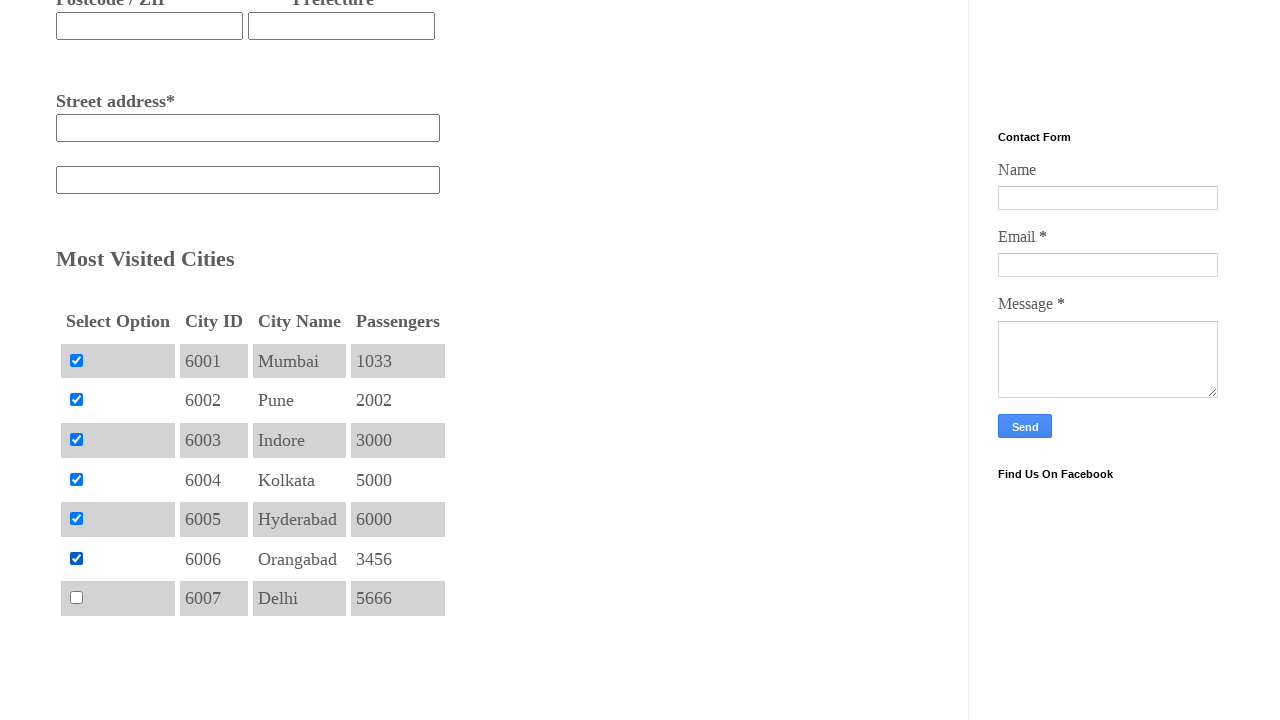

Checked a checkbox element
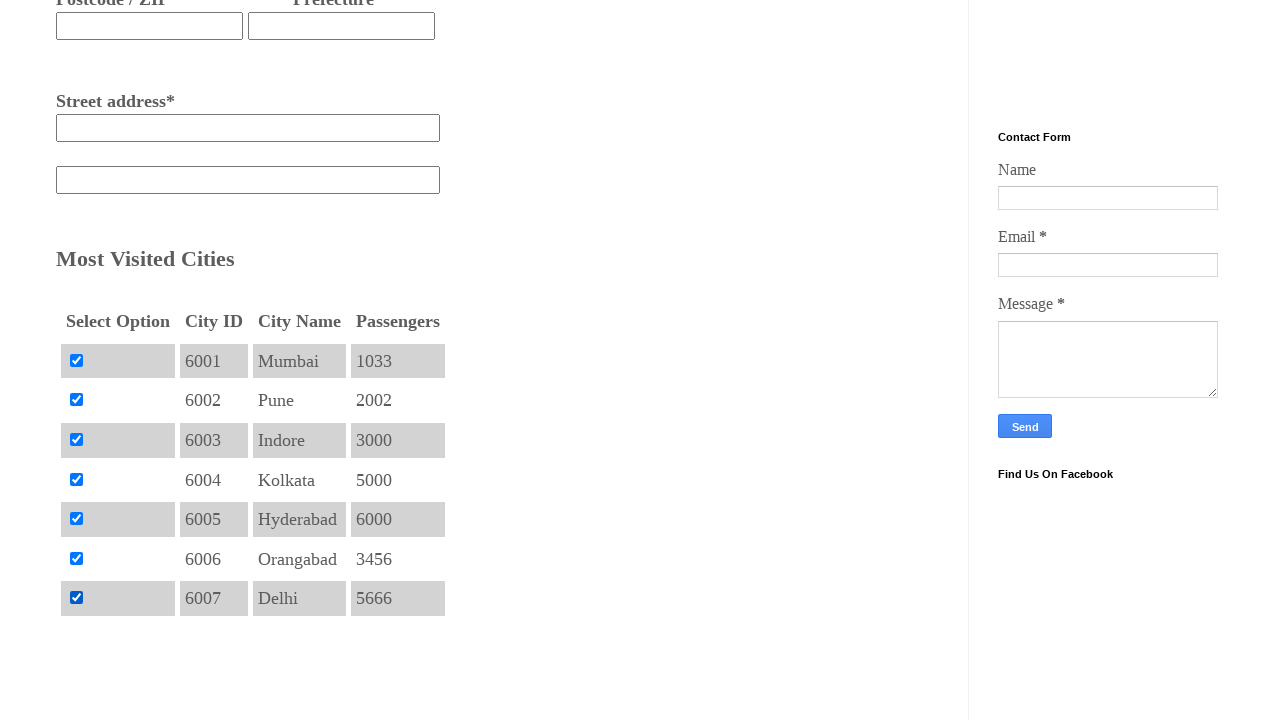

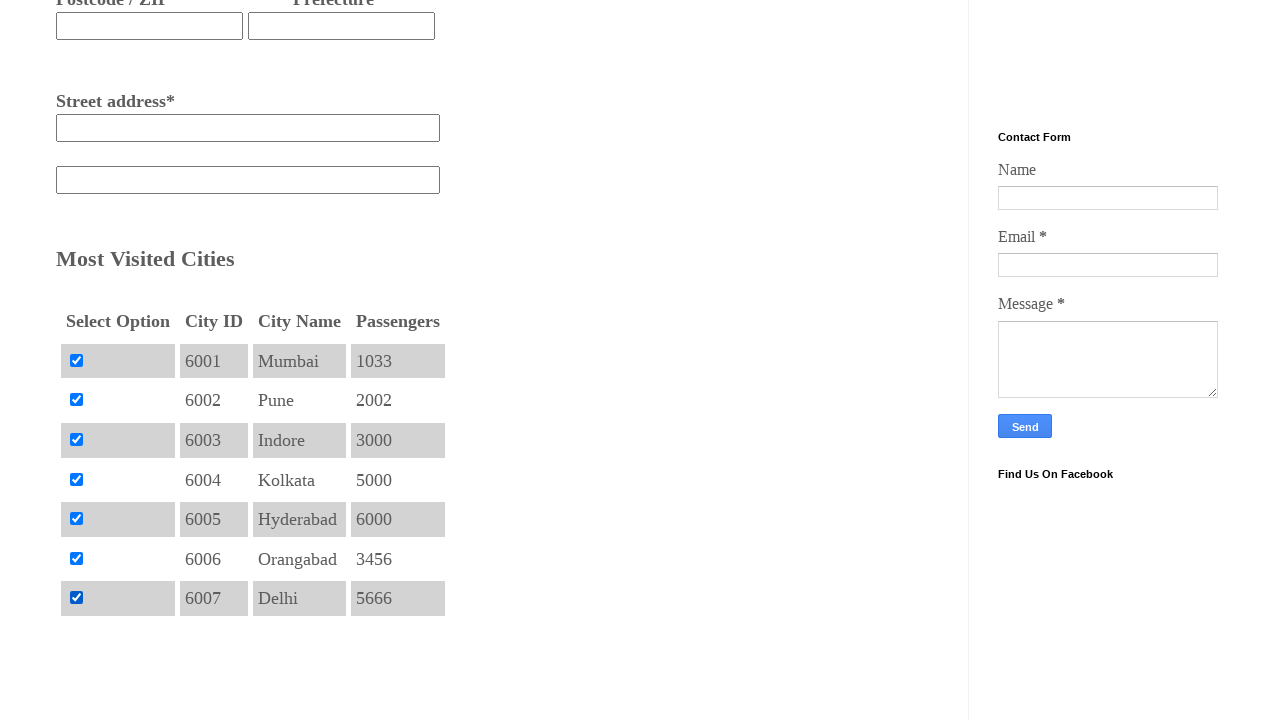